Tests filling out a form with text boxes that have tooltip functionality, using ID attributes to locate fields.

Starting URL: https://demoapps.qspiders.com/

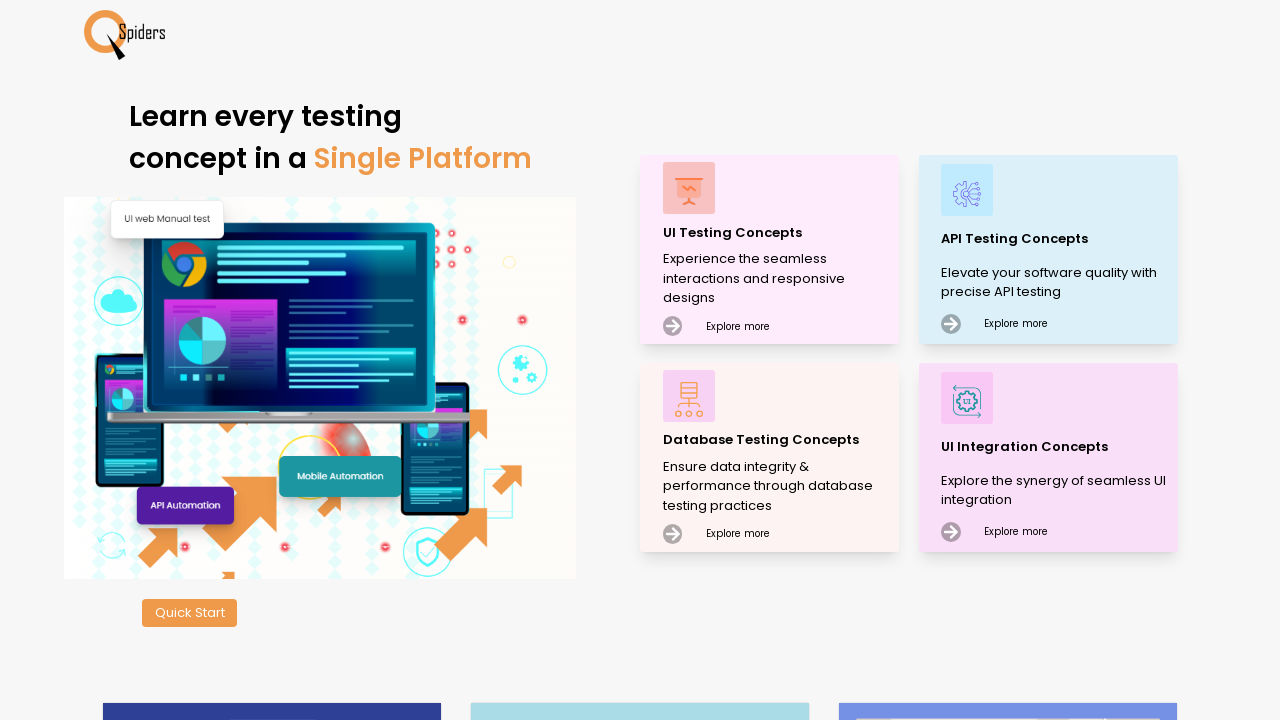

Clicked on UI Testing Concepts section at (778, 232) on xpath=//p[text()='UI Testing Concepts']
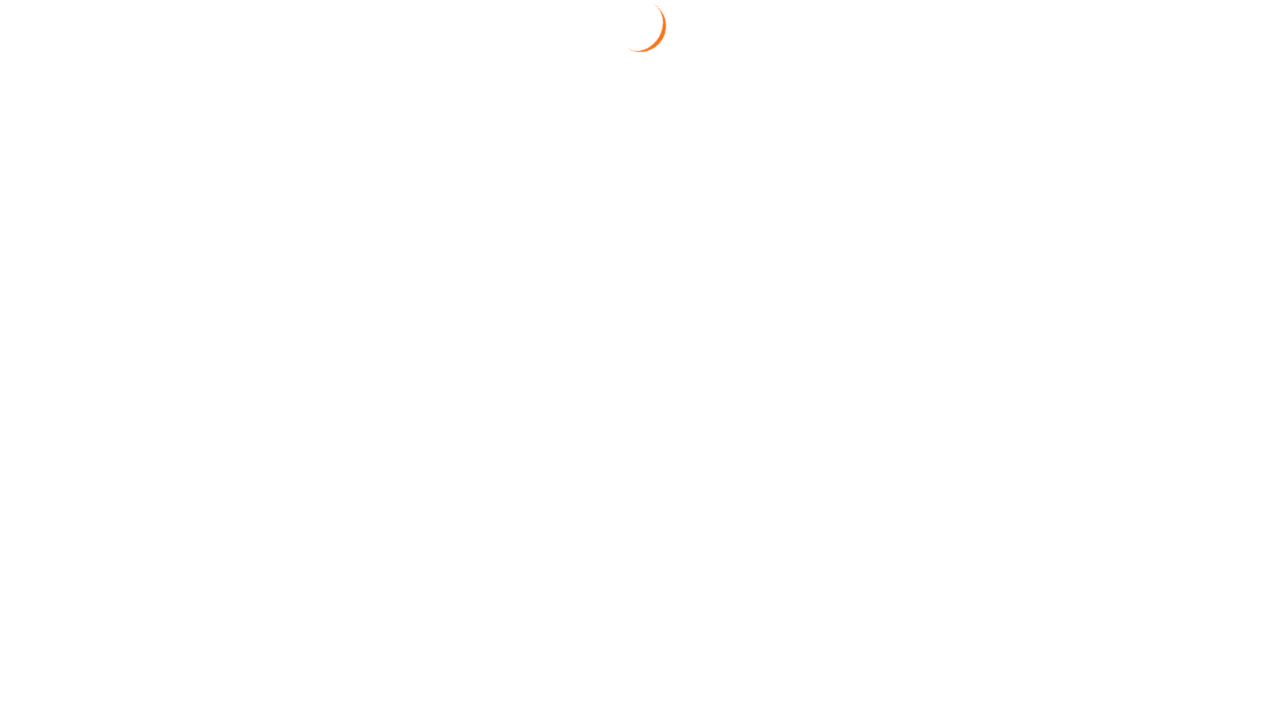

Clicked on 'With ToolTip' option at (1171, 191) on xpath=//li[text()='With ToolTip']
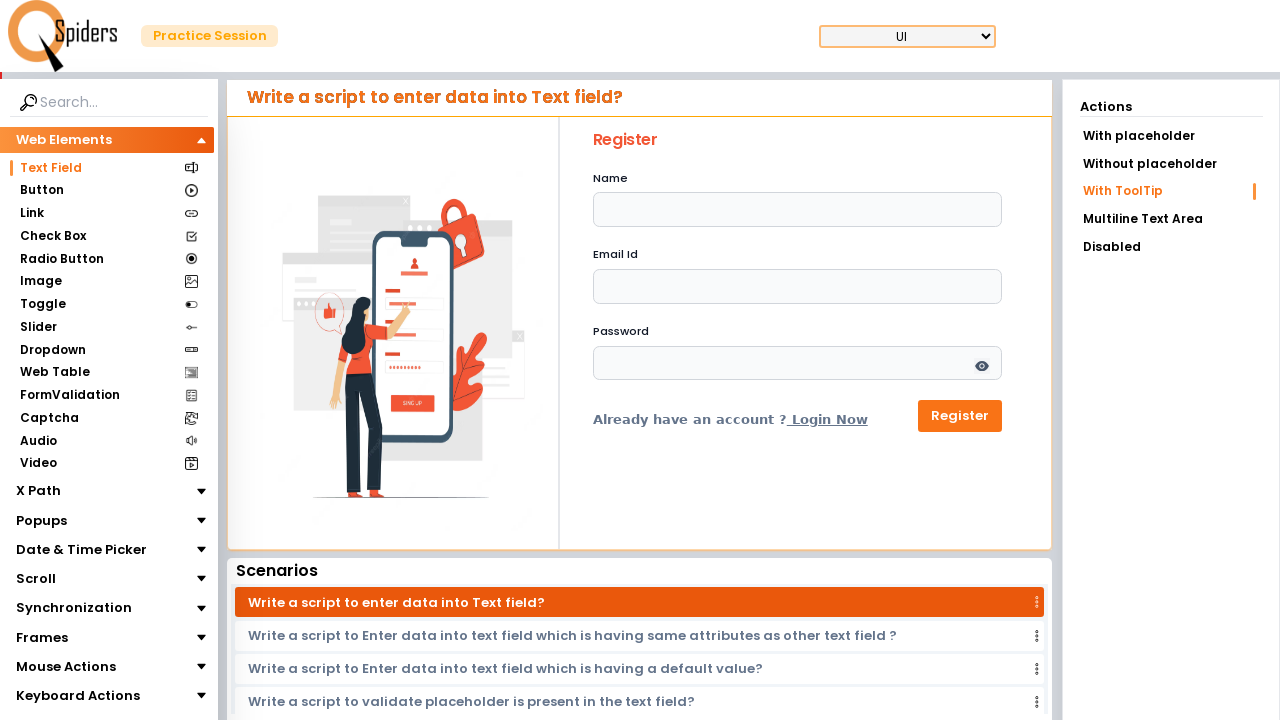

Filled name field with 'Ravi kumar reddy' on #name
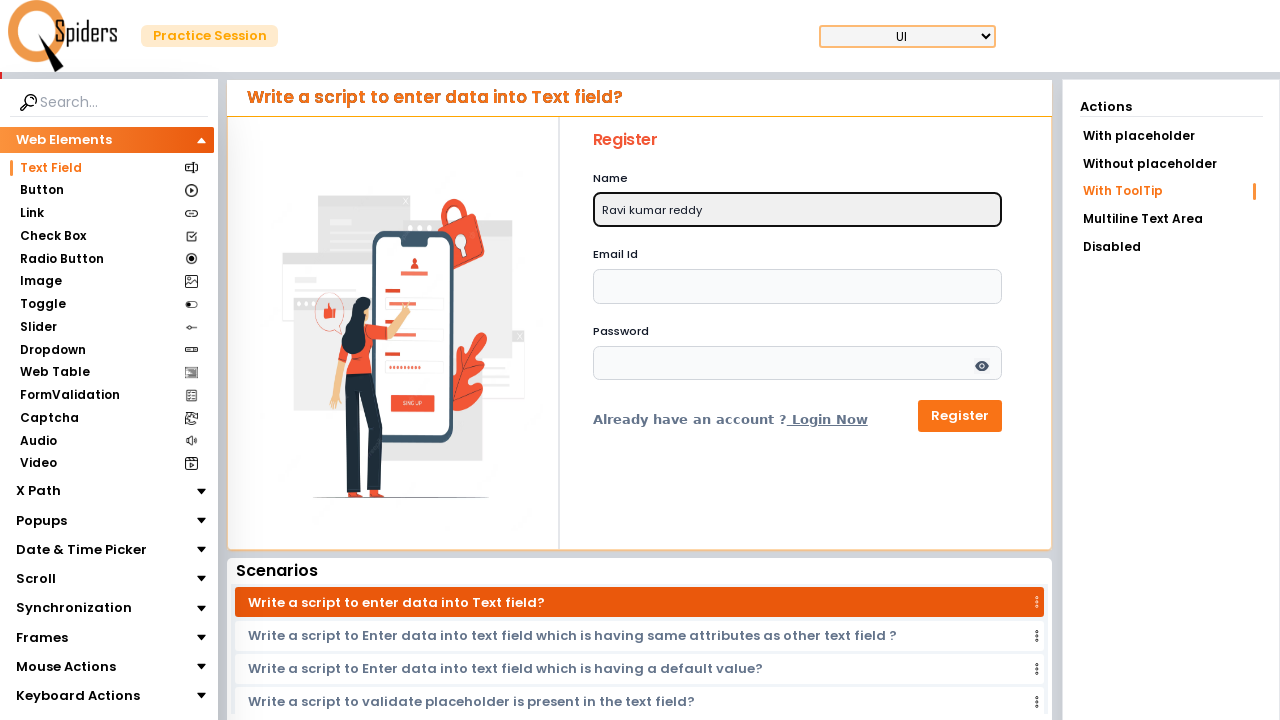

Filled email field with 'ravikumarreddy@gmail.com' on #email
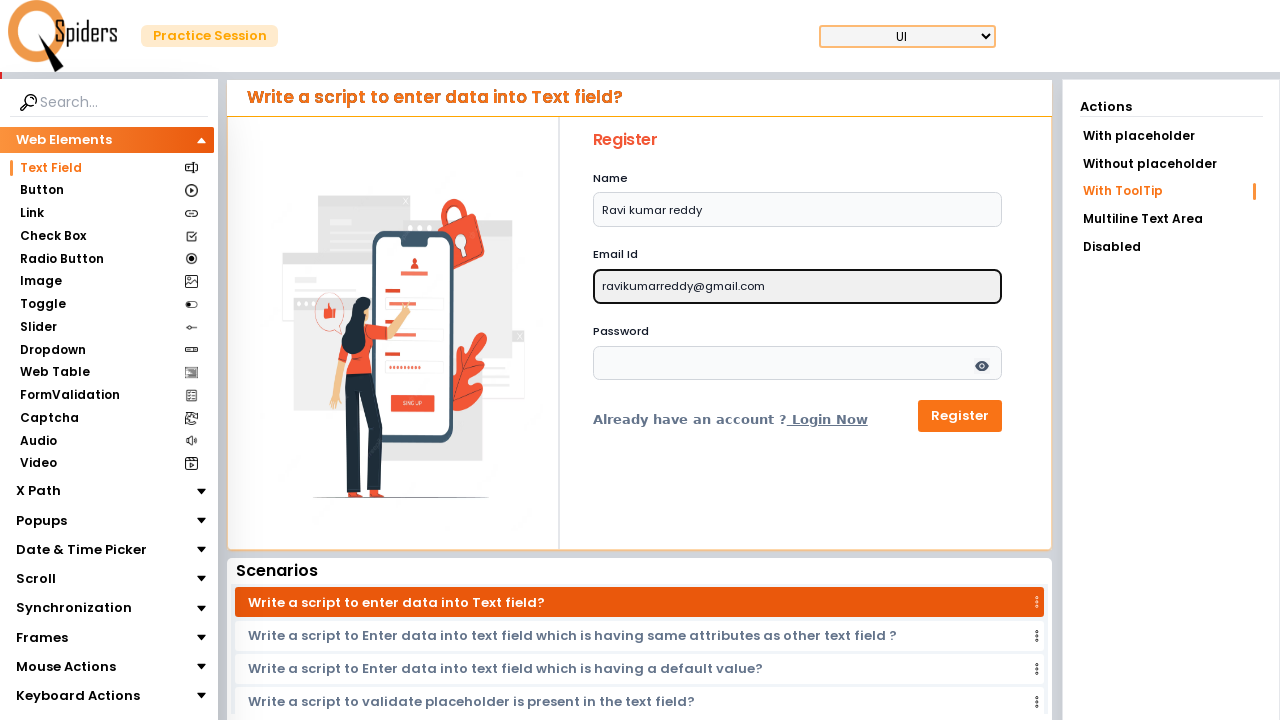

Filled password field with '123456' on input[type='password']
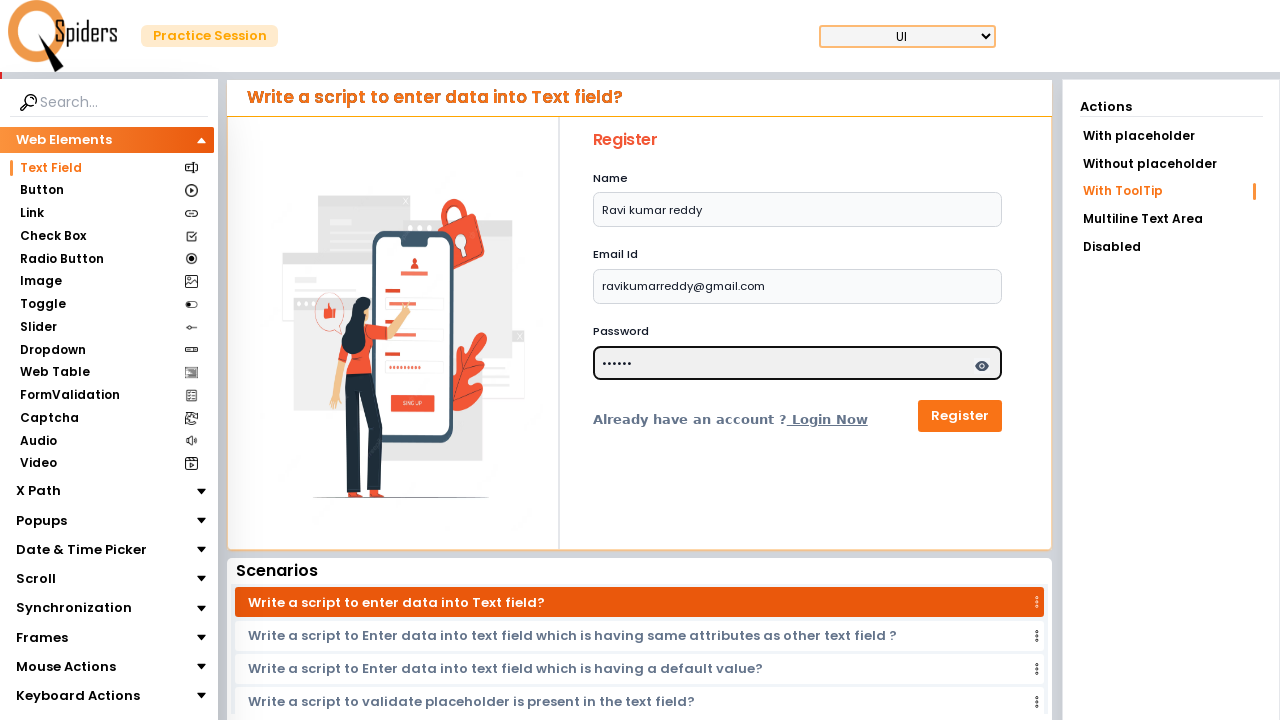

Clicked submit button to submit form at (960, 416) on button[type='submit']
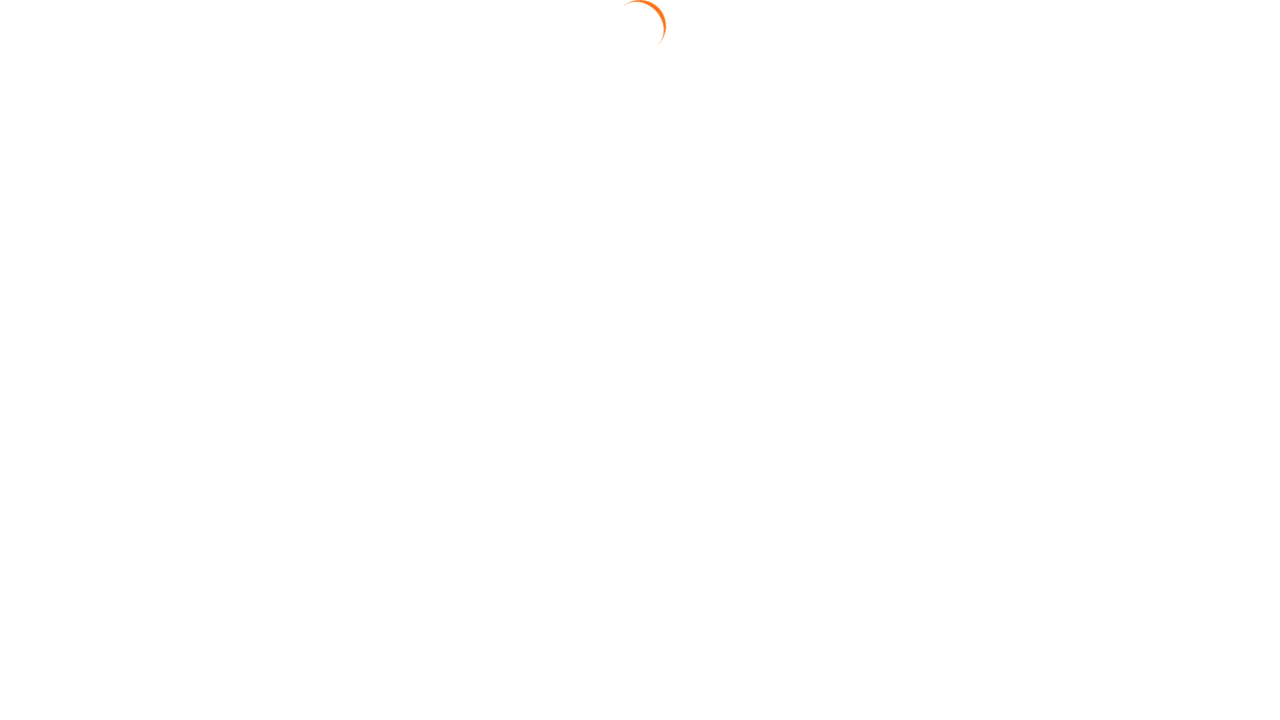

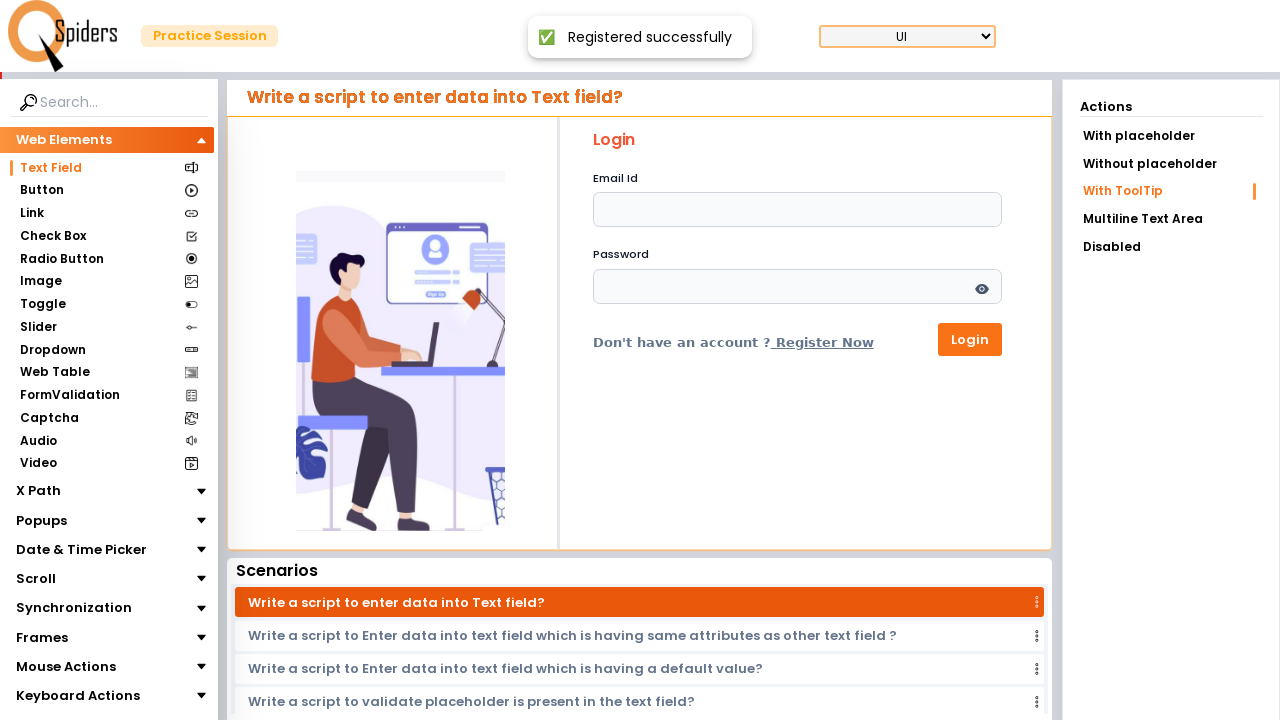